Tests JavaScript prompt handling by clicking a button to trigger a prompt, entering text into it, and accepting the prompt dialog.

Starting URL: https://the-internet.herokuapp.com/javascript_alerts

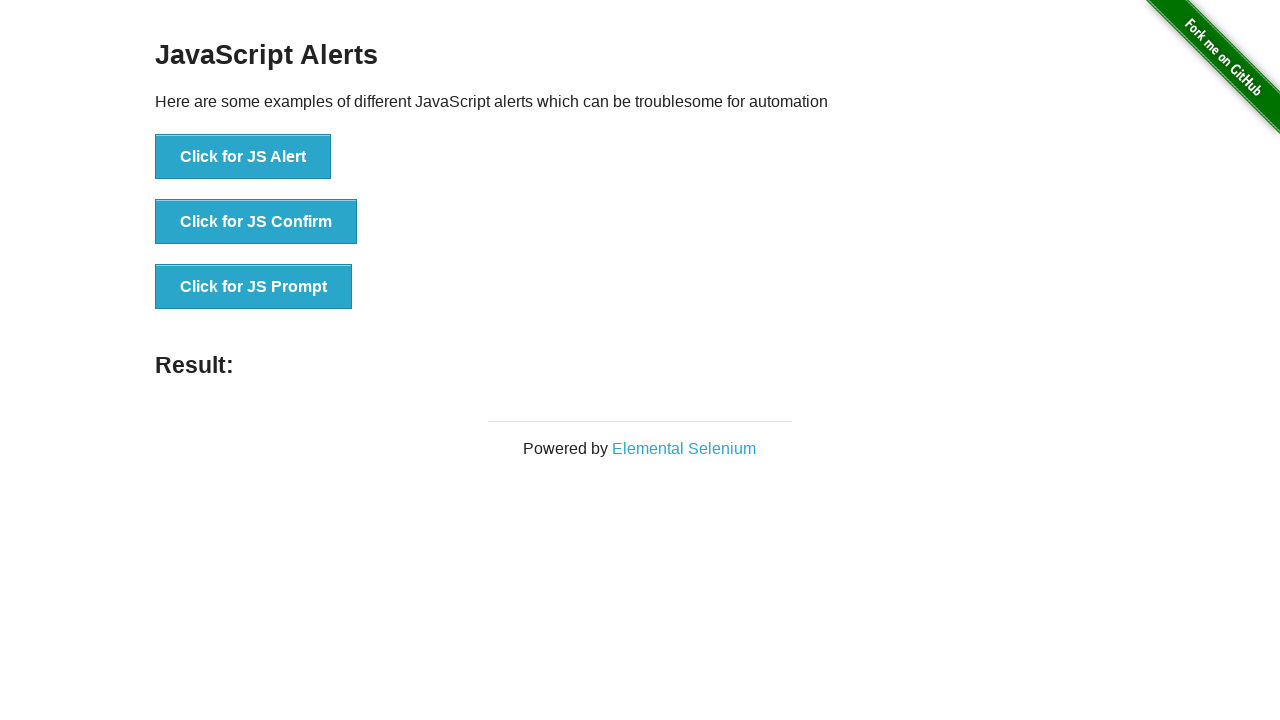

Clicked the 'Click for JS Prompt' button to trigger the prompt dialog at (254, 287) on xpath=//button[text()='Click for JS Prompt']
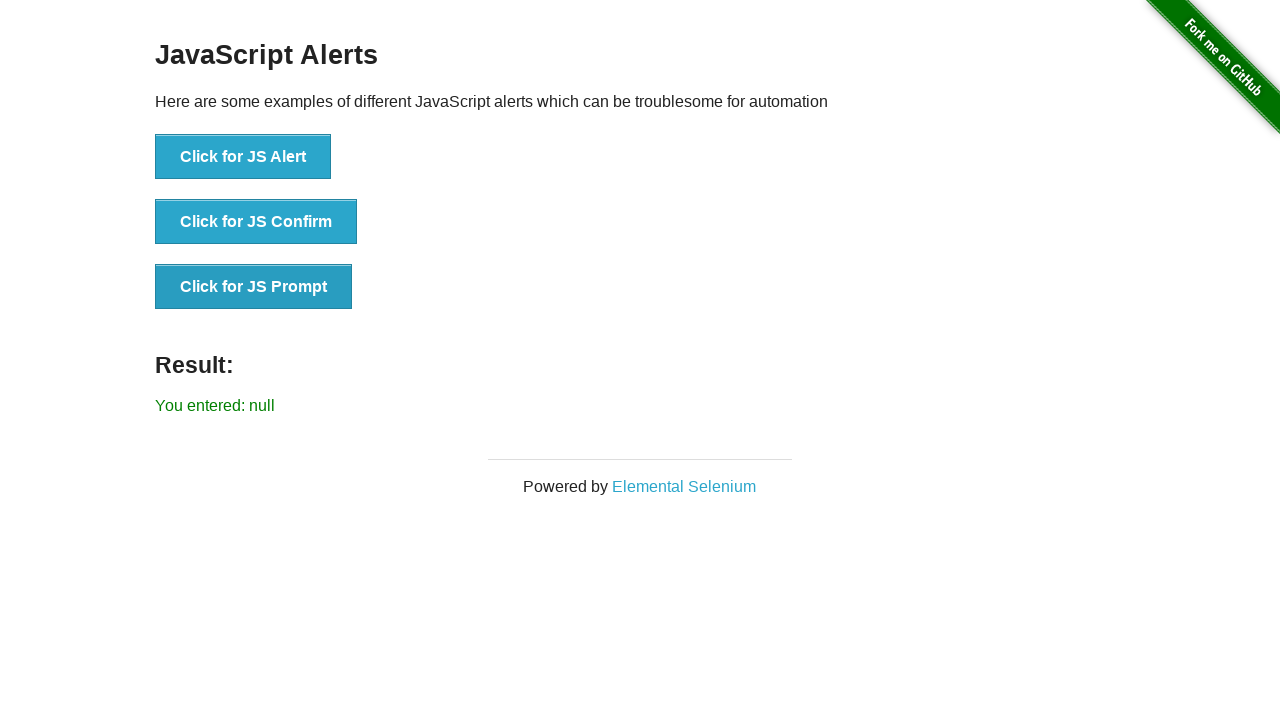

Clicked the 'Click for JS Prompt' button again to trigger the prompt with handler attached at (254, 287) on xpath=//button[text()='Click for JS Prompt']
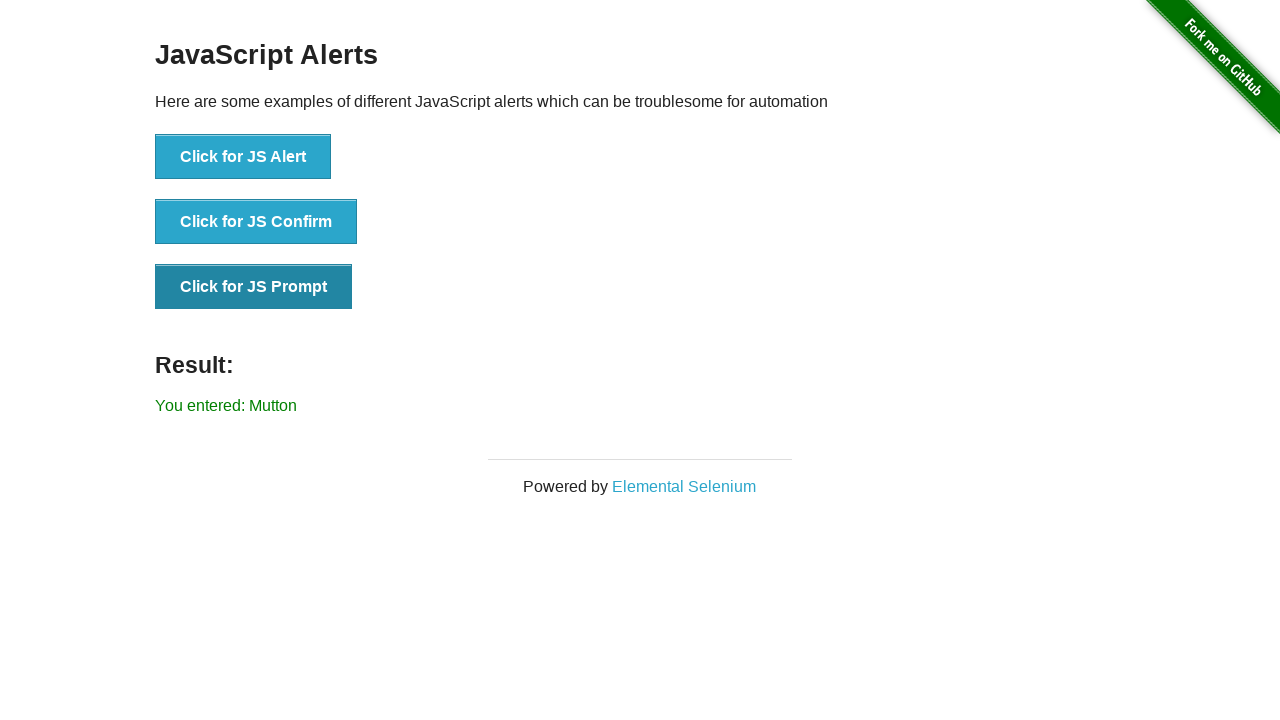

Prompt was accepted with text 'Mutton' and result element appeared
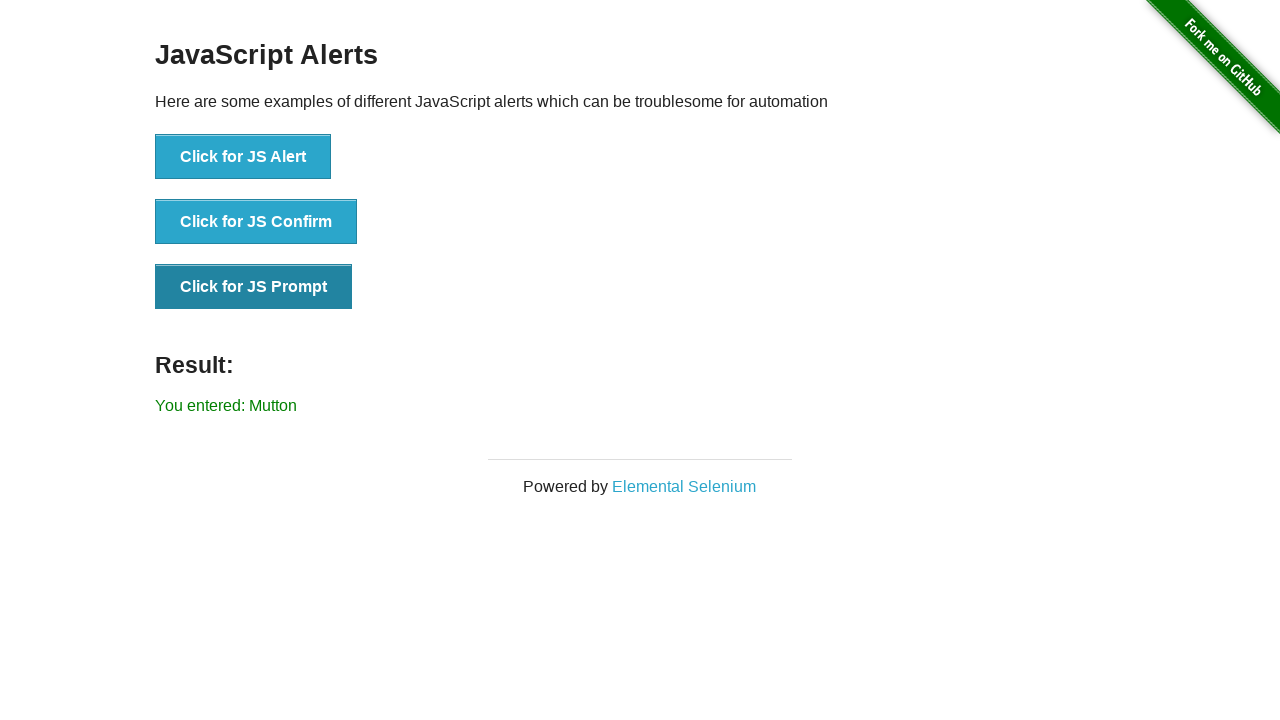

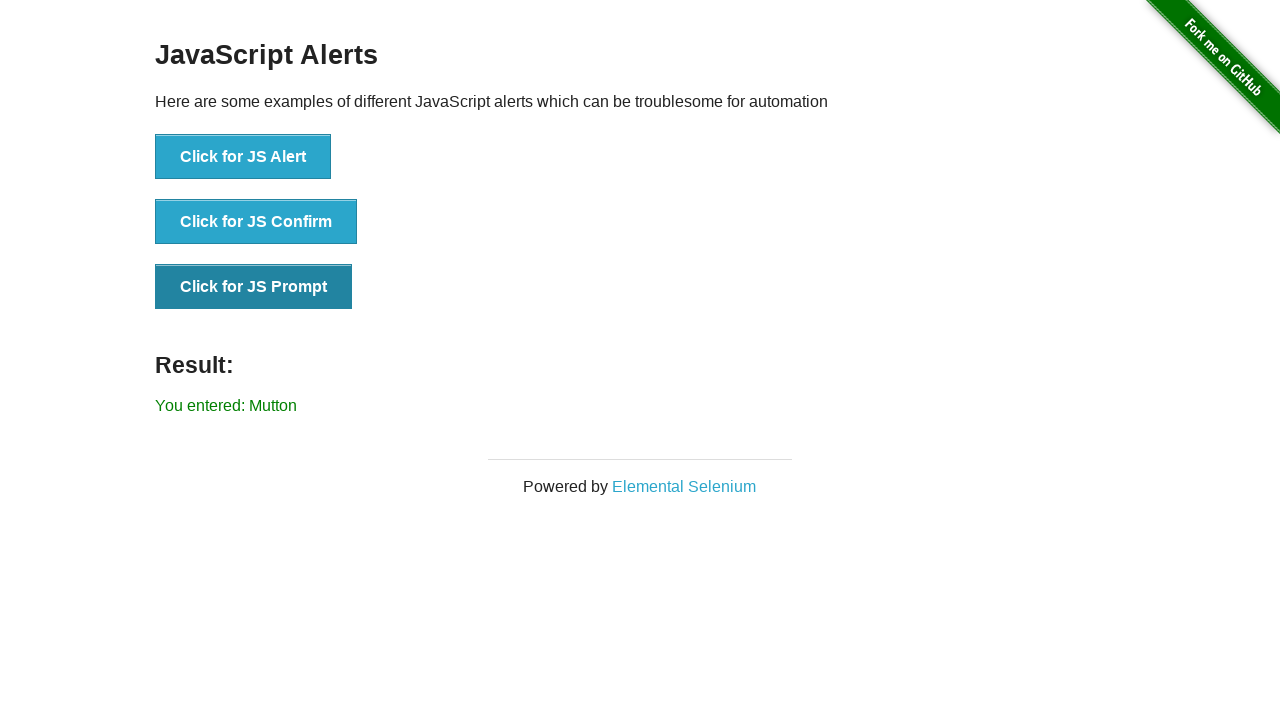